Tests UK Government Find a Job search functionality by entering a job search term and submitting the search form, then waiting for results to load.

Starting URL: https://findajob.dwp.gov.uk/

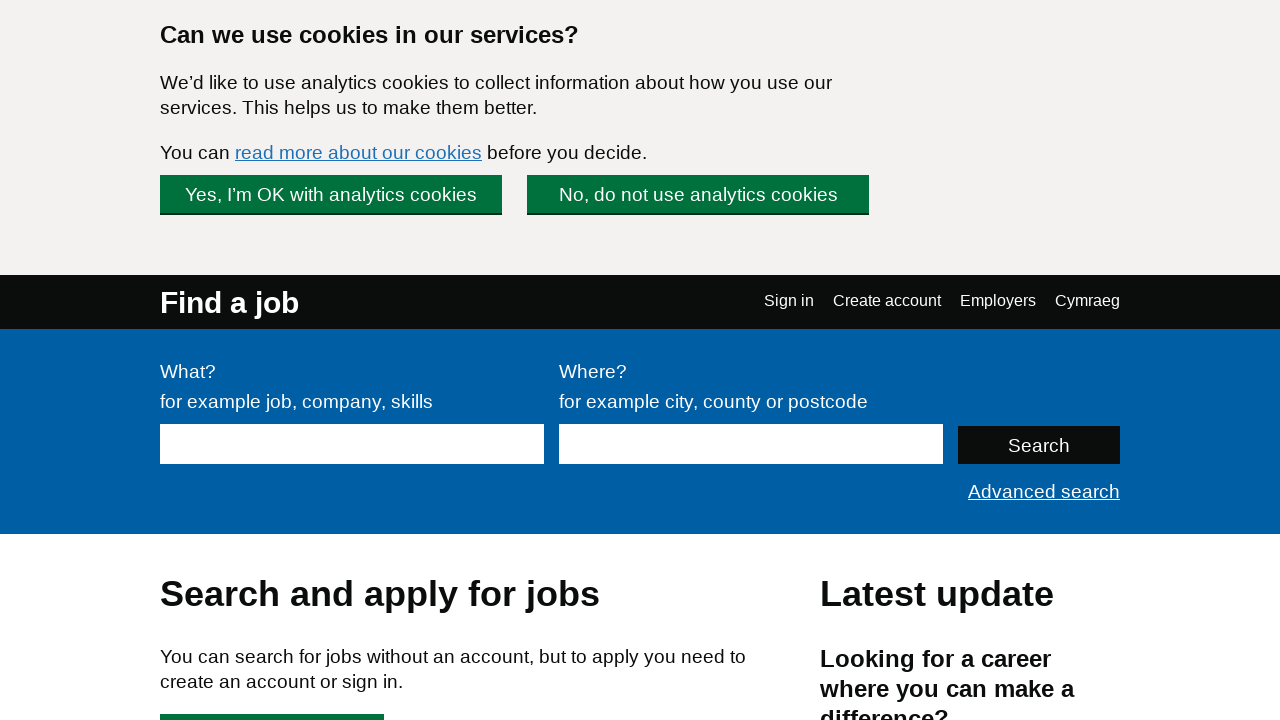

Filled job search field with 'data analyst' on #what
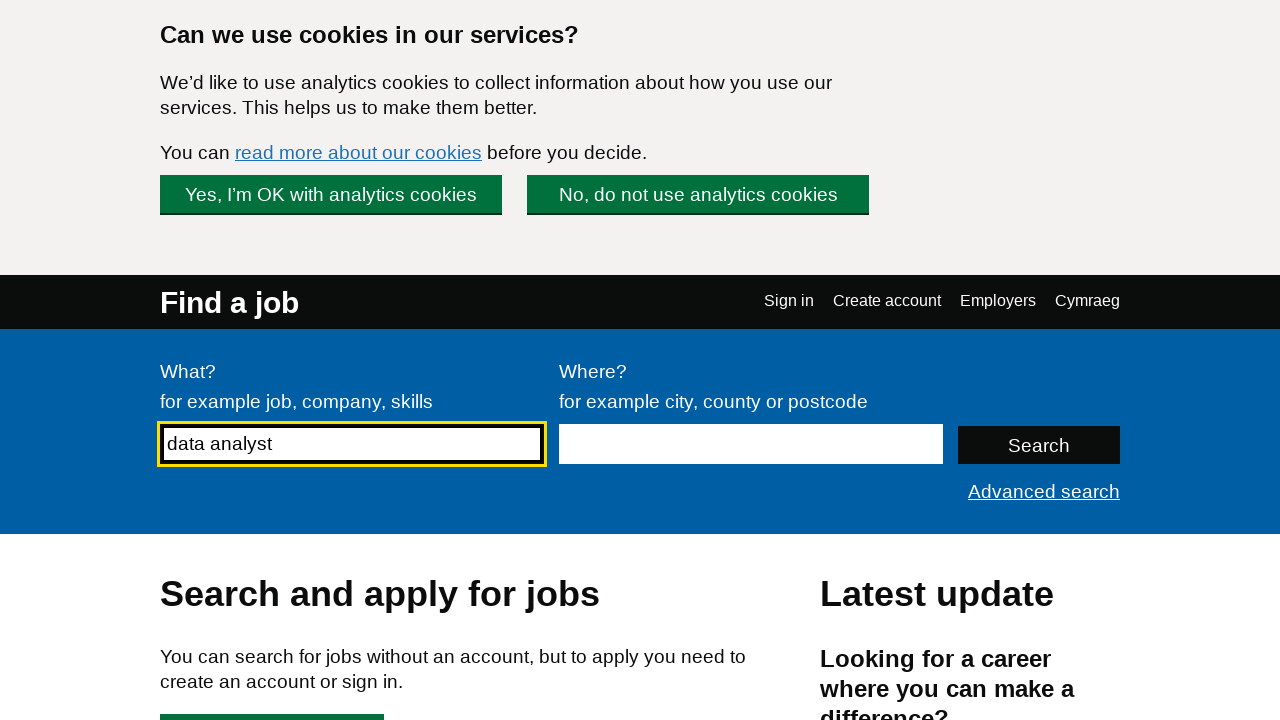

Pressed Enter to submit job search on #what
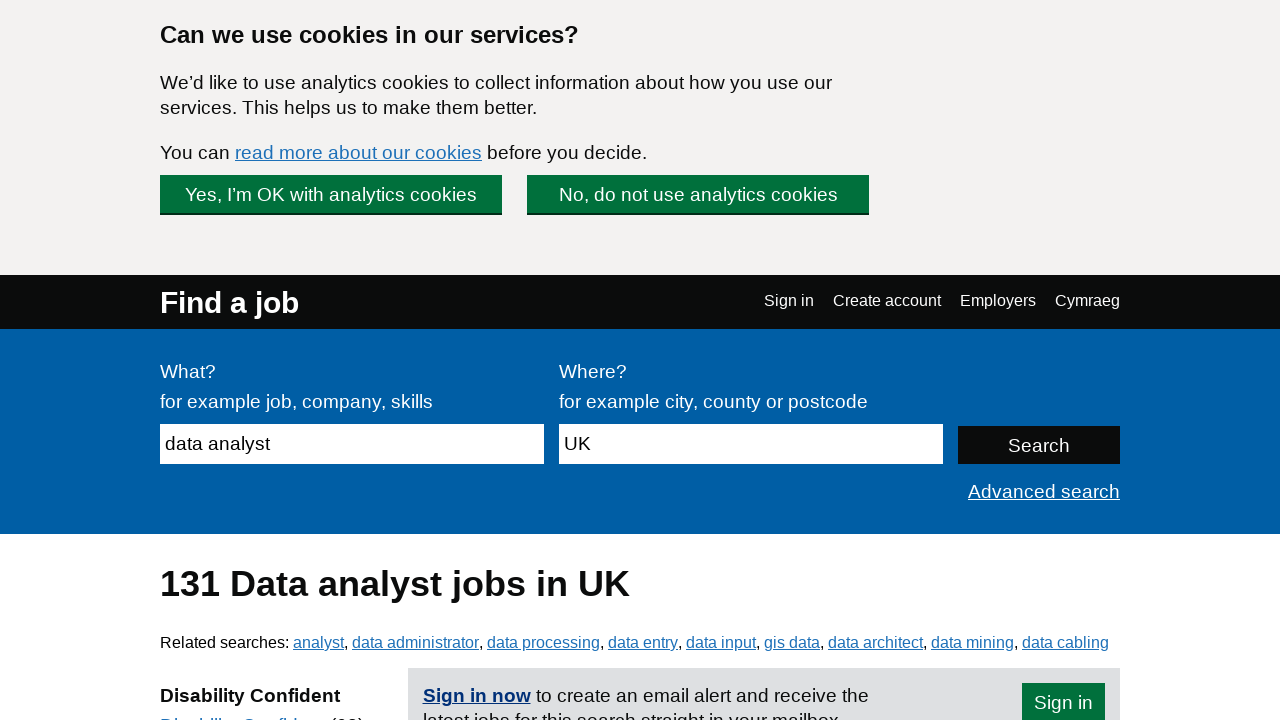

Job search results loaded successfully
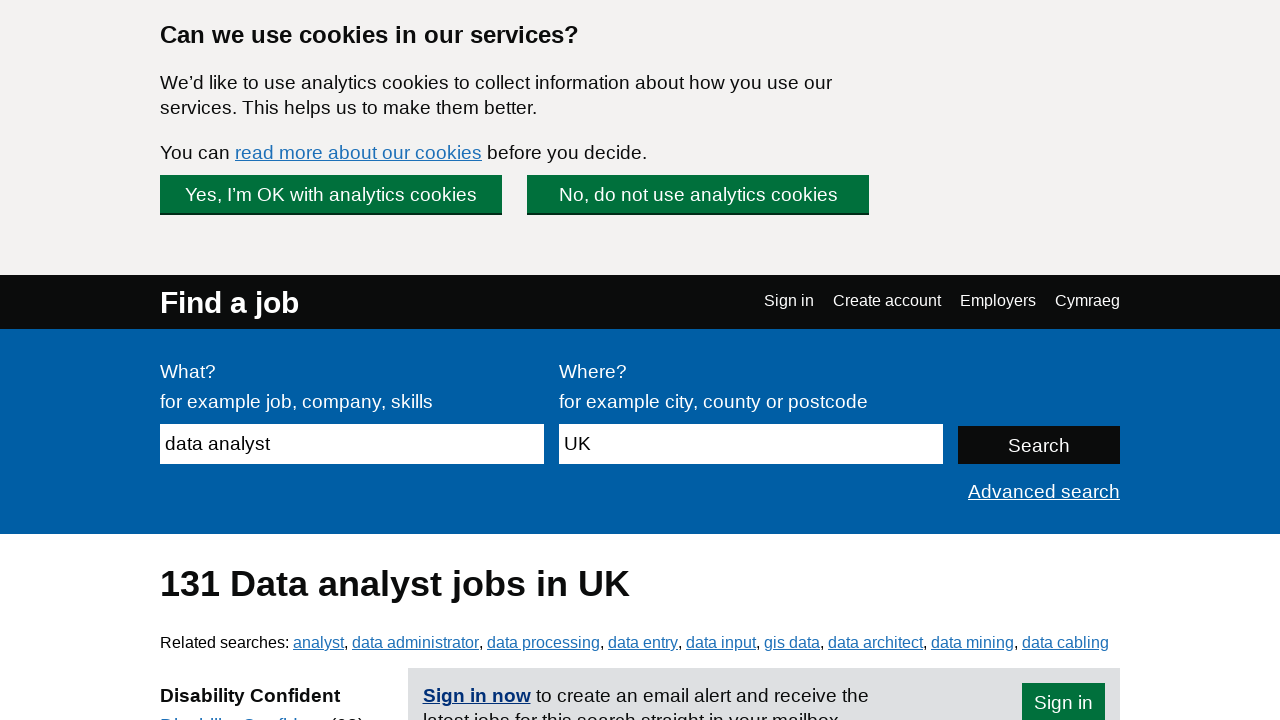

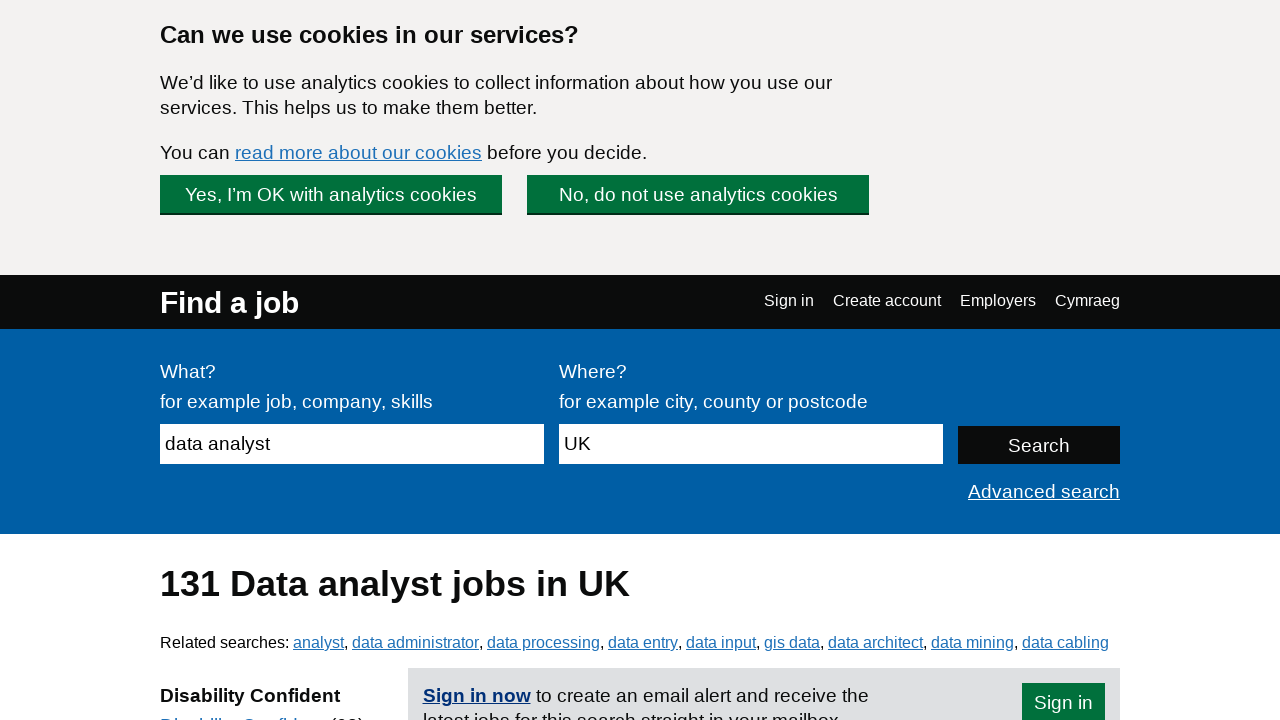